Tests alert handling by clicking a button to trigger a simple alert dialog and accepting it

Starting URL: https://www.leafground.com/alert.xhtml

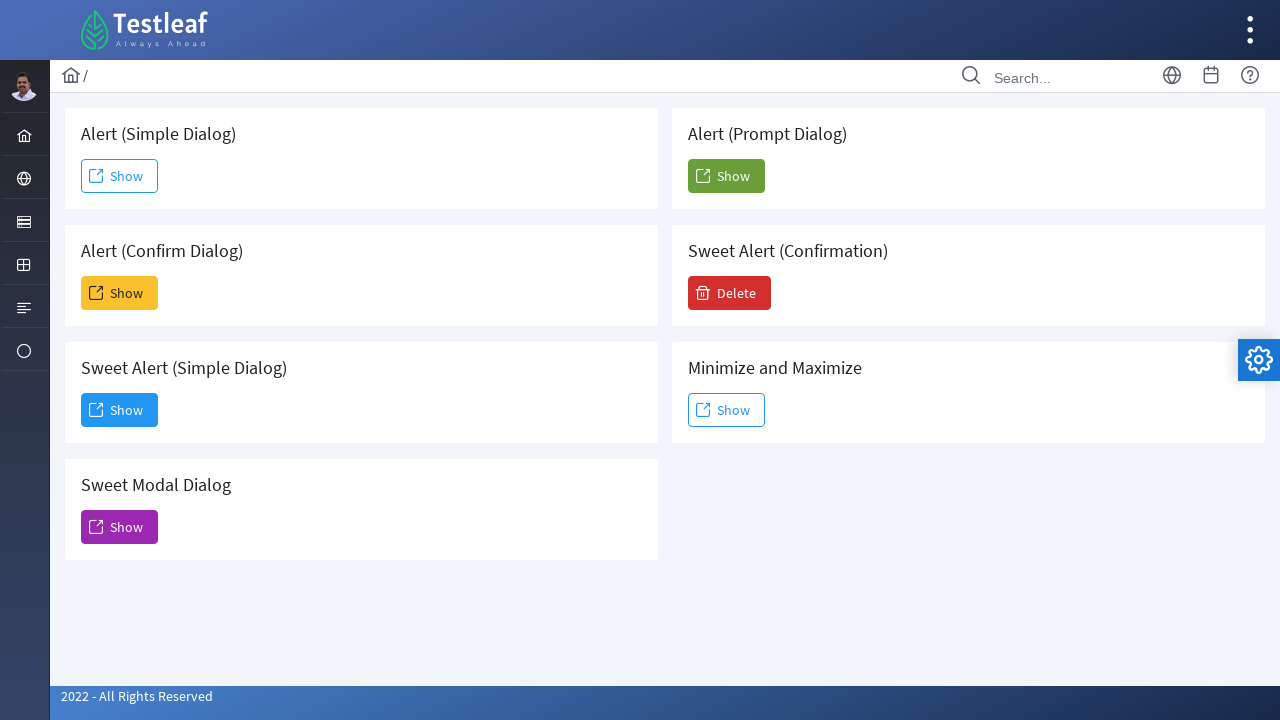

Clicked button to trigger simple alert dialog at (120, 176) on xpath=/html/body/div[1]/div[5]/div[2]/form/div/div[1]/div[1]/button/span[2]
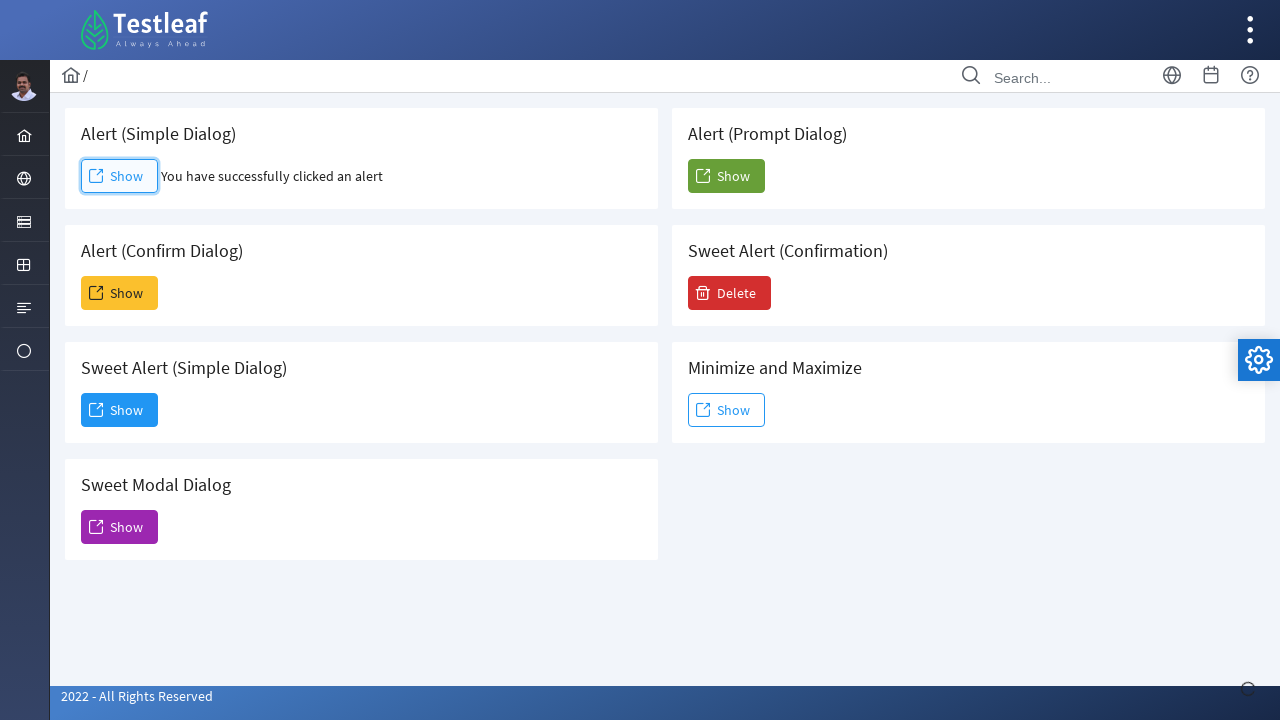

Set up dialog handler to accept alert
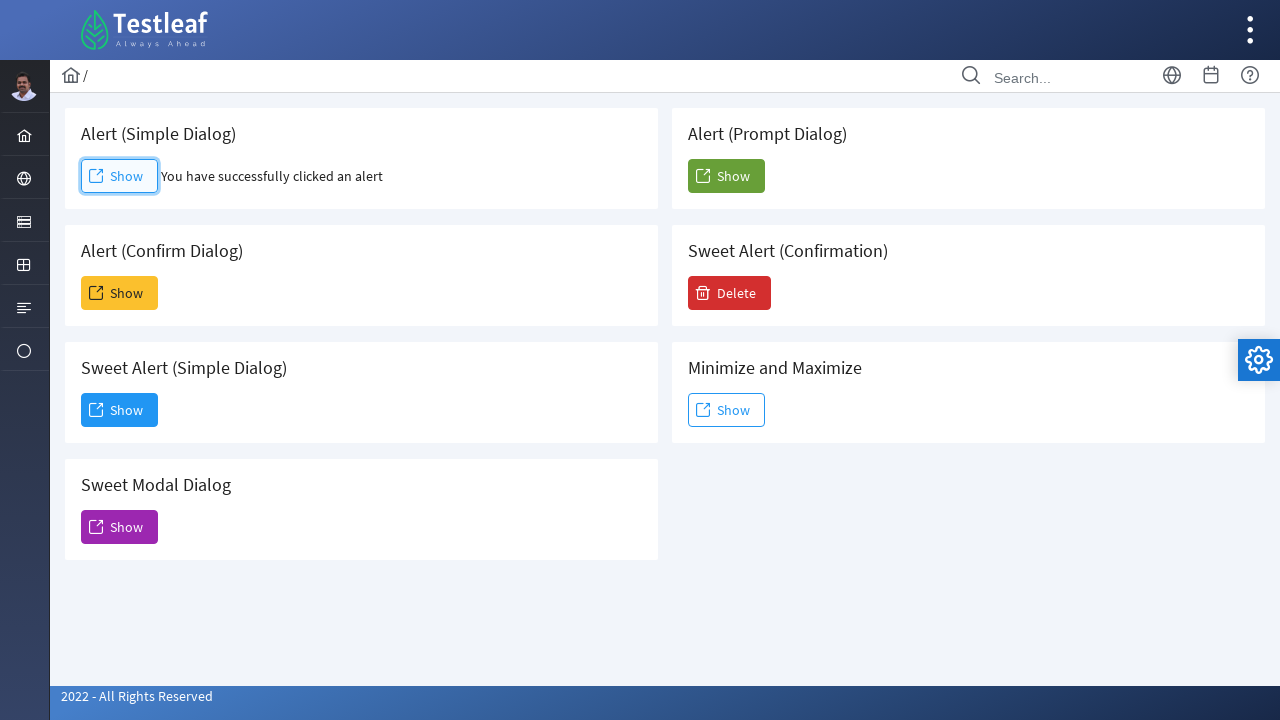

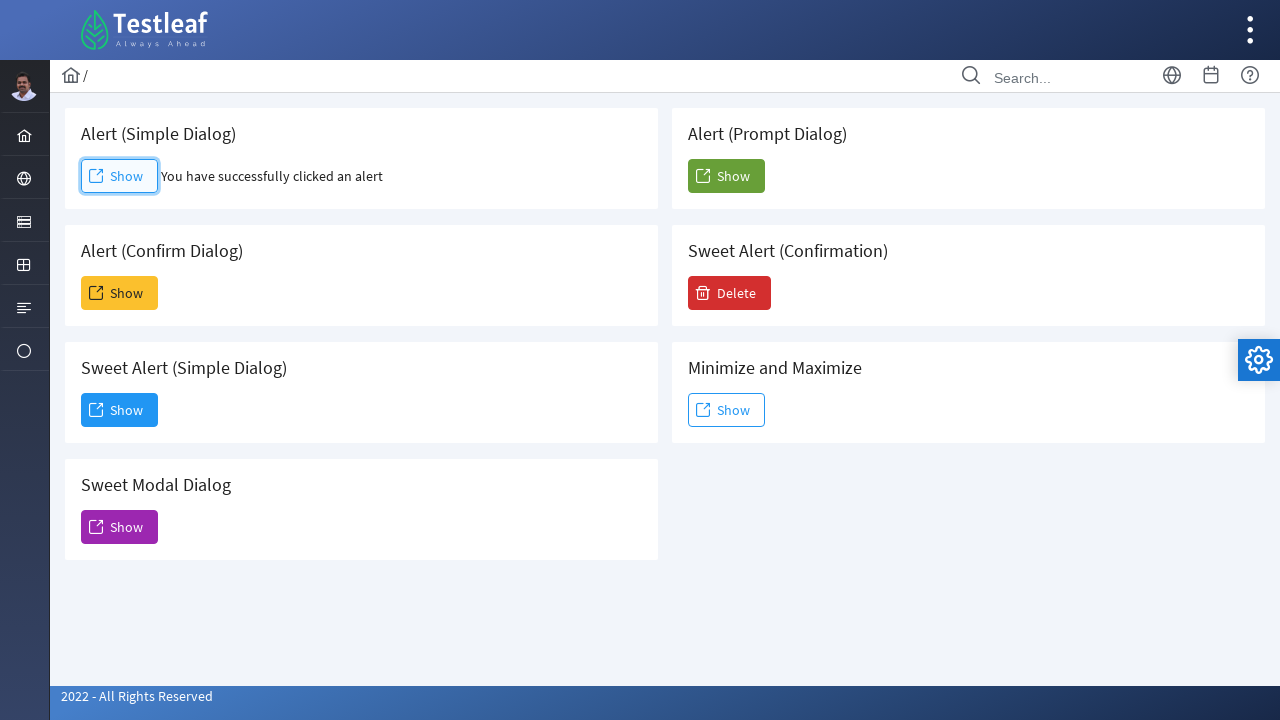